Navigates to Formula 1 World Drivers' Championship standings page and verifies the results table loads with driver information

Starting URL: https://www.formula1.com/en/results/2025/drivers

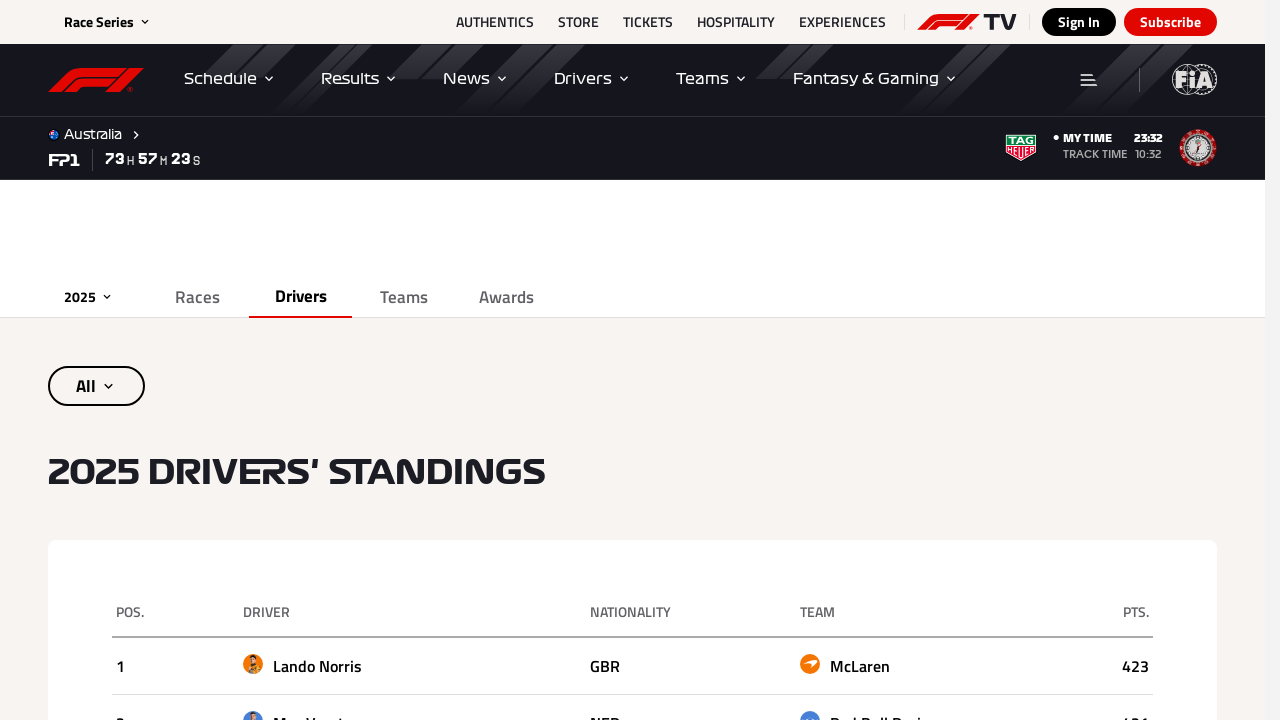

Waited for championship standings table to load
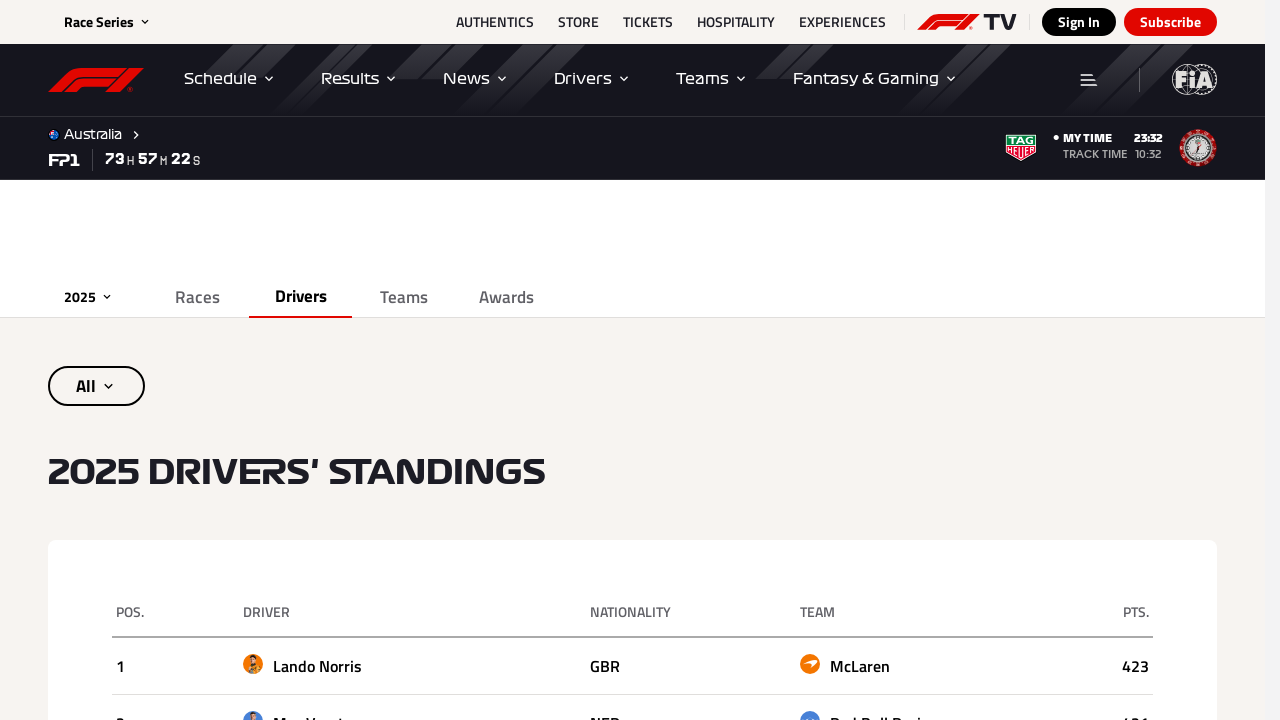

Located table body rows
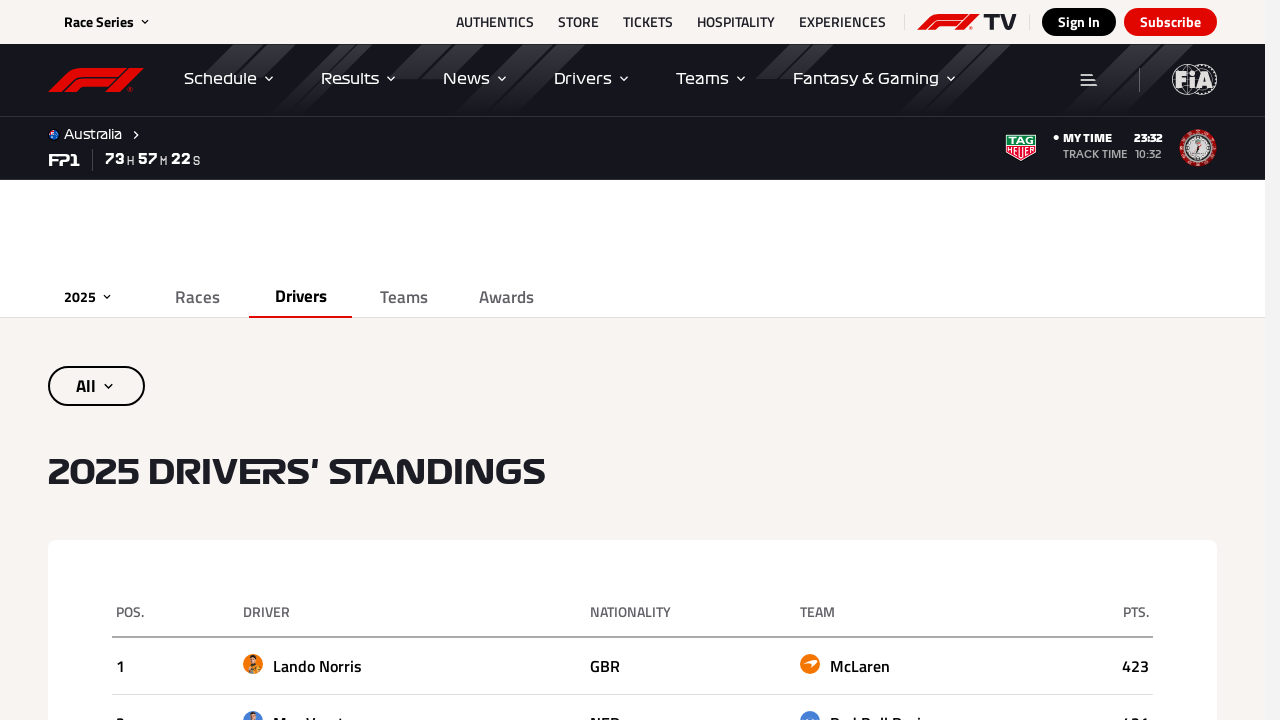

First table row is visible
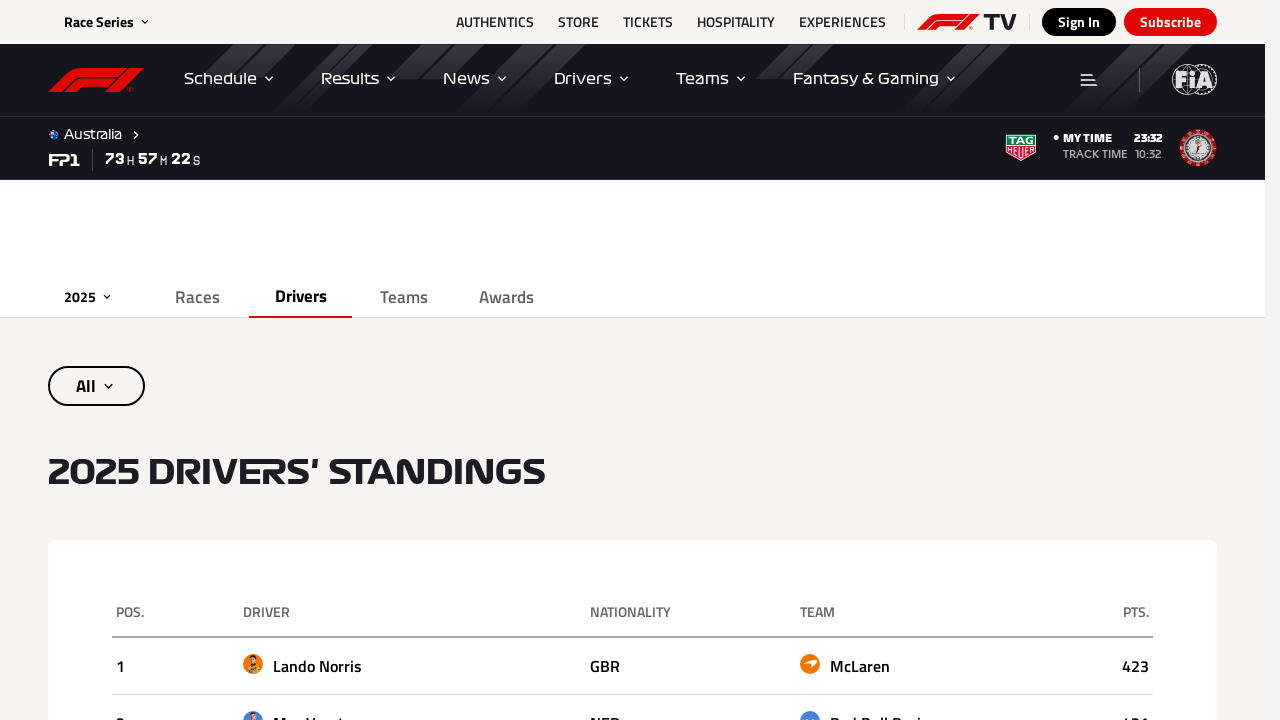

Located cells in first table row
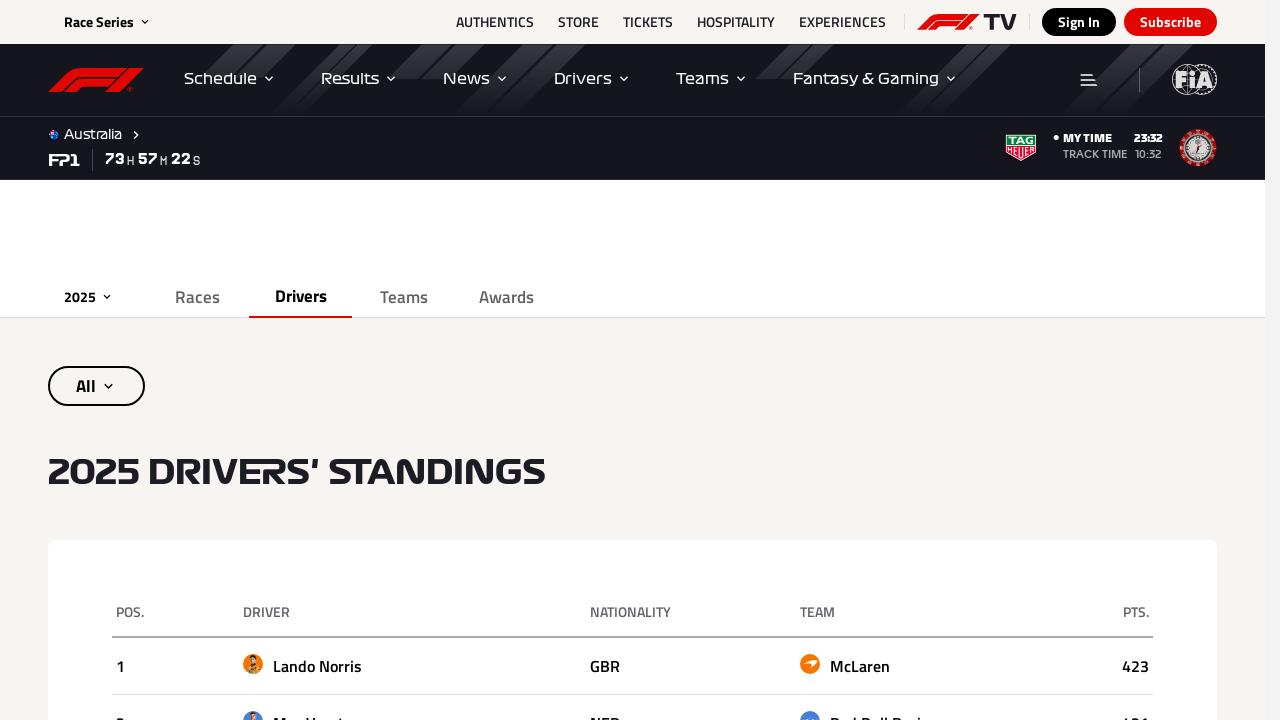

Driver name column is visible
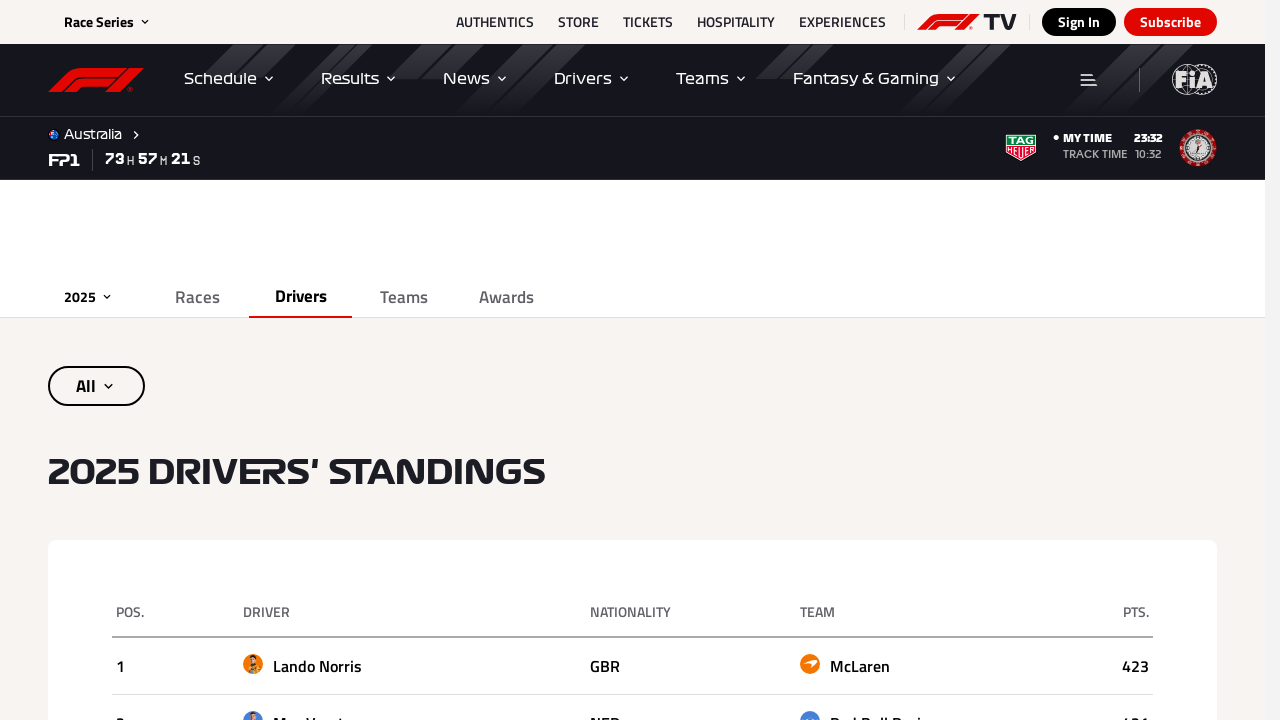

Team column is visible
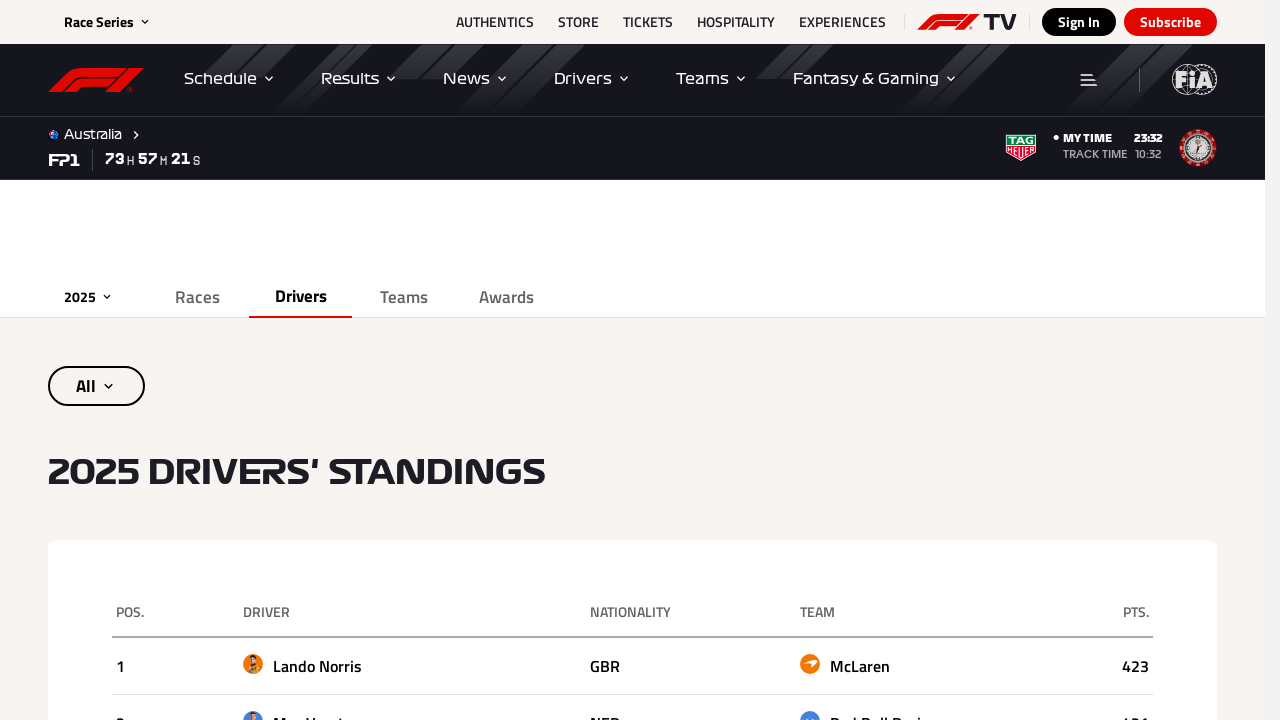

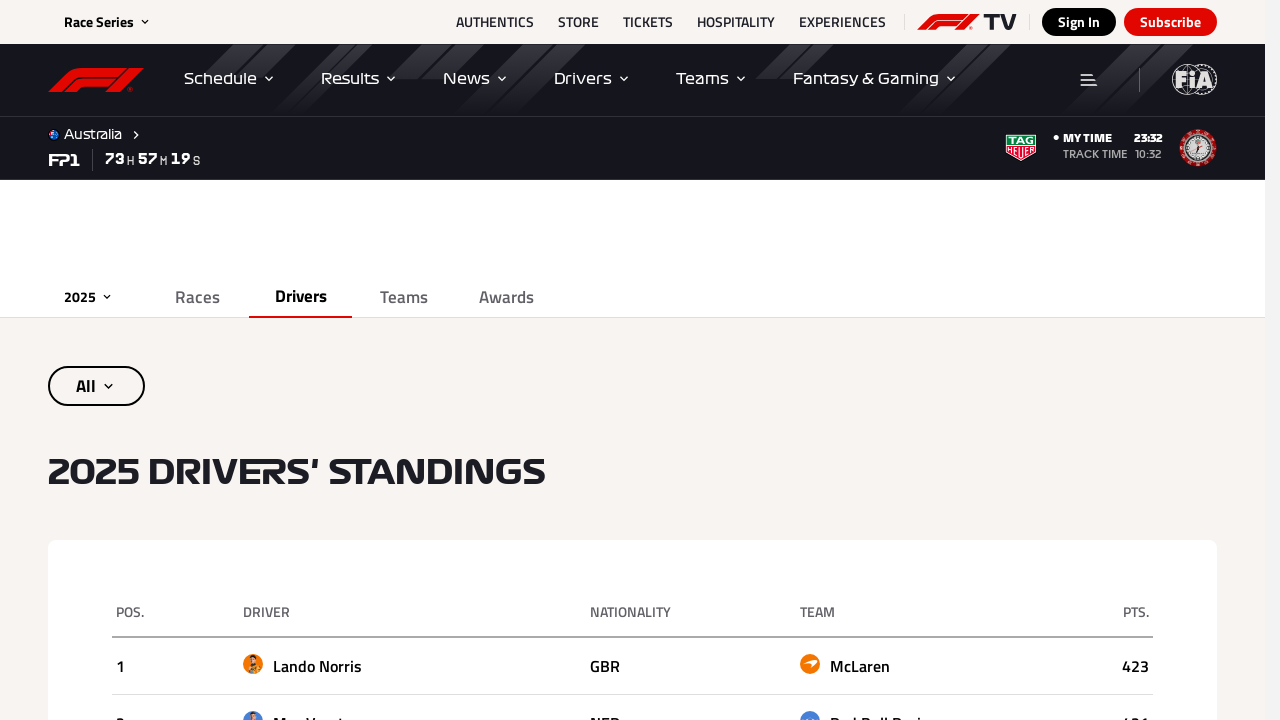